Tests adding multiple vegetables to cart on an e-commerce site by searching for specific product names and clicking their corresponding "Add to Cart" buttons

Starting URL: https://rahulshettyacademy.com/seleniumPractise

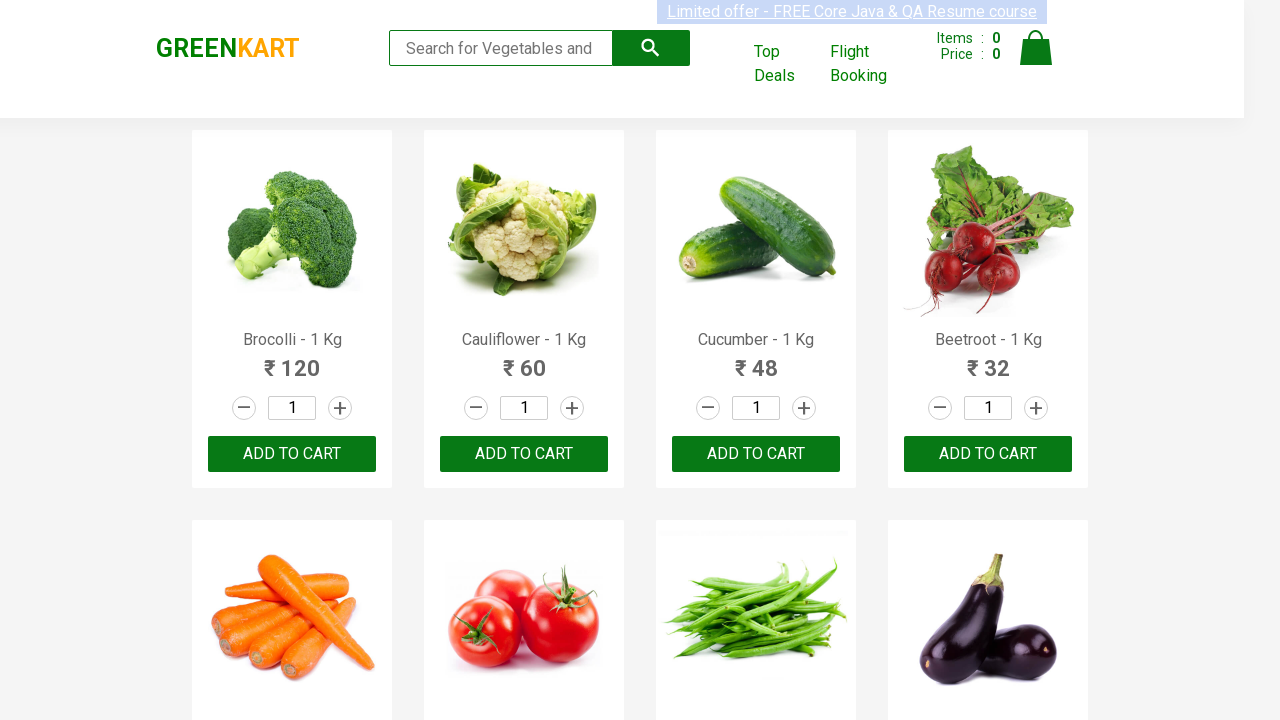

Waited for product names to load
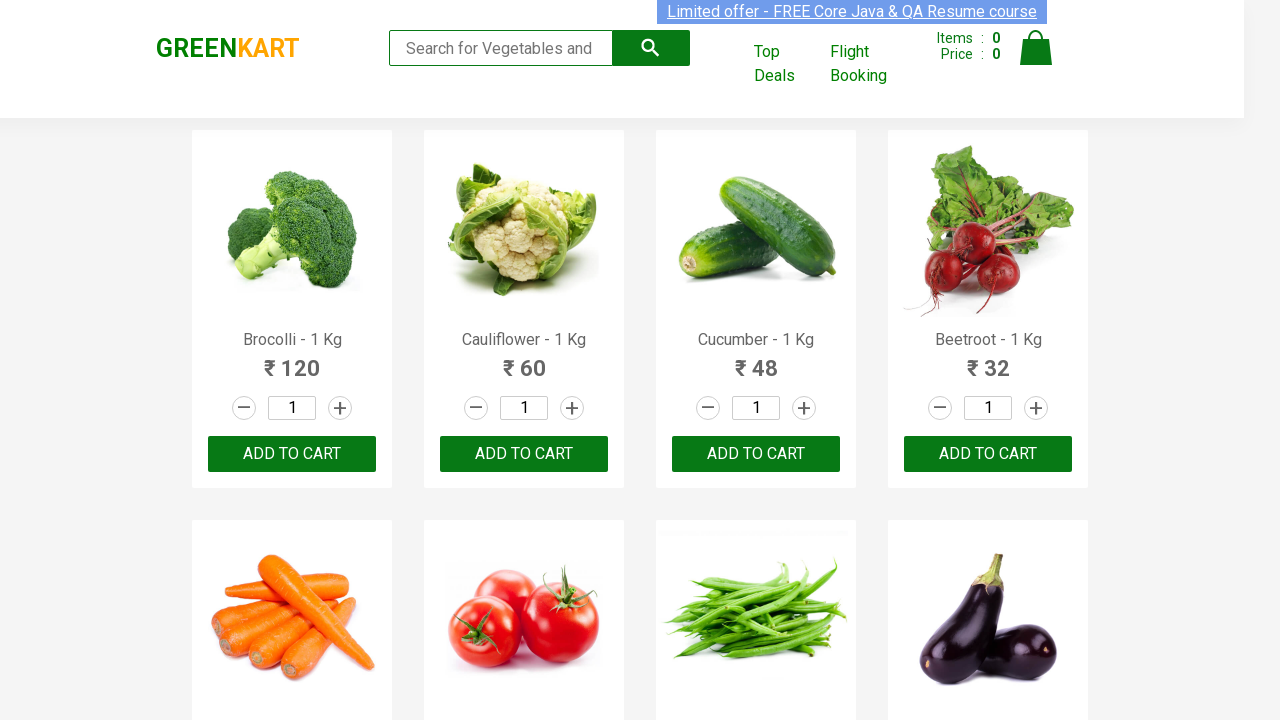

Retrieved all product elements from the page
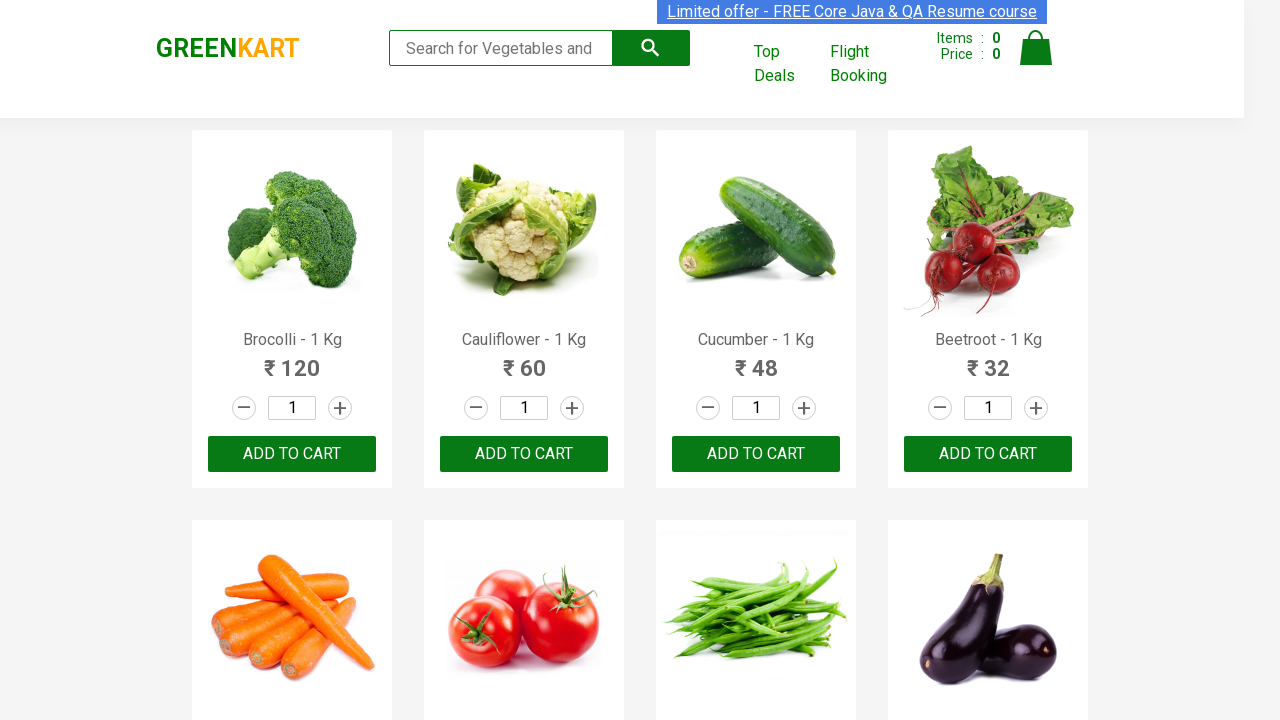

Retrieved product text: 'Brocolli - 1 Kg'
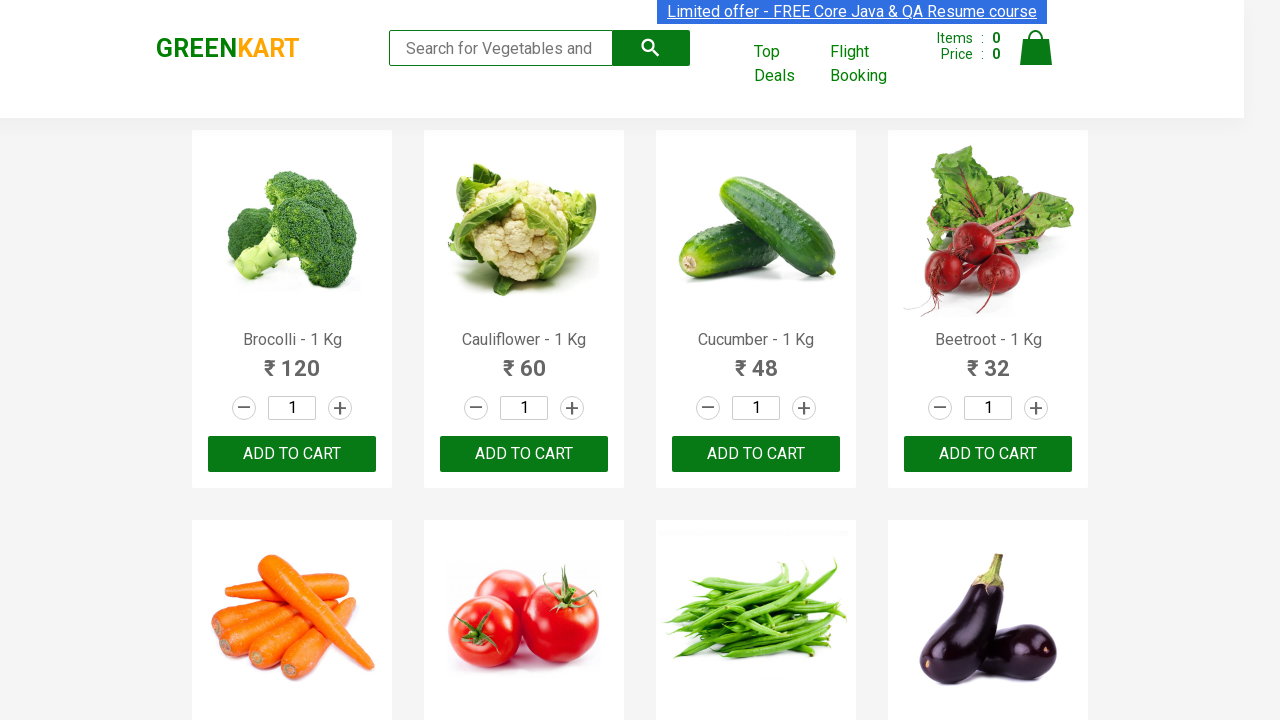

Formatted product name: 'Brocolli'
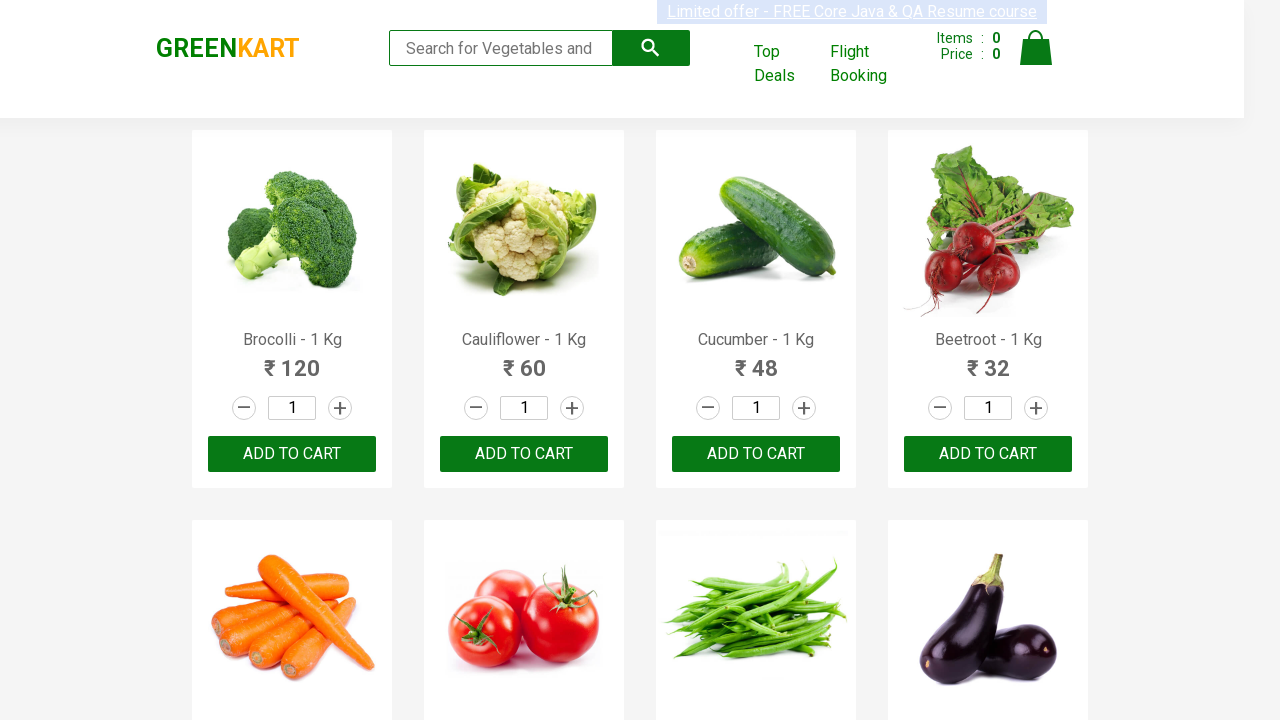

Found needed item 'Brocolli' (item 1 of 3)
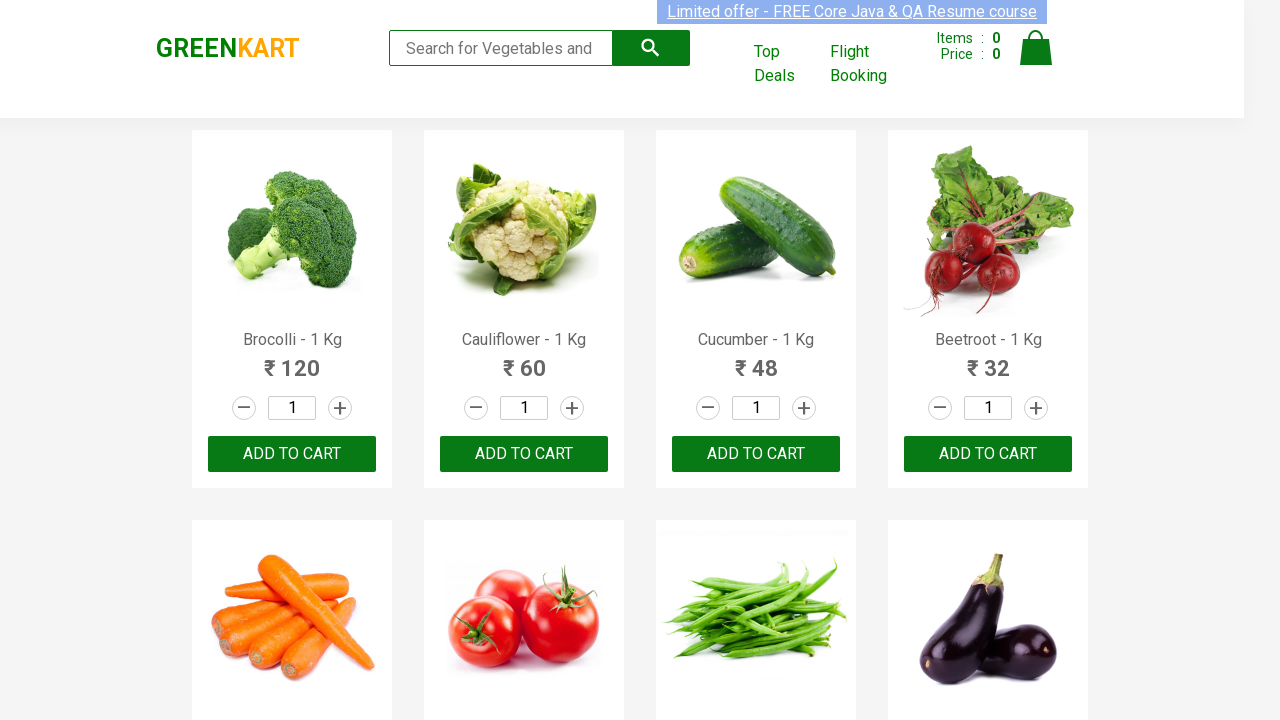

Clicked 'Add to Cart' button for 'Brocolli' at (292, 454) on xpath=//div[@class='product-action']/button >> nth=0
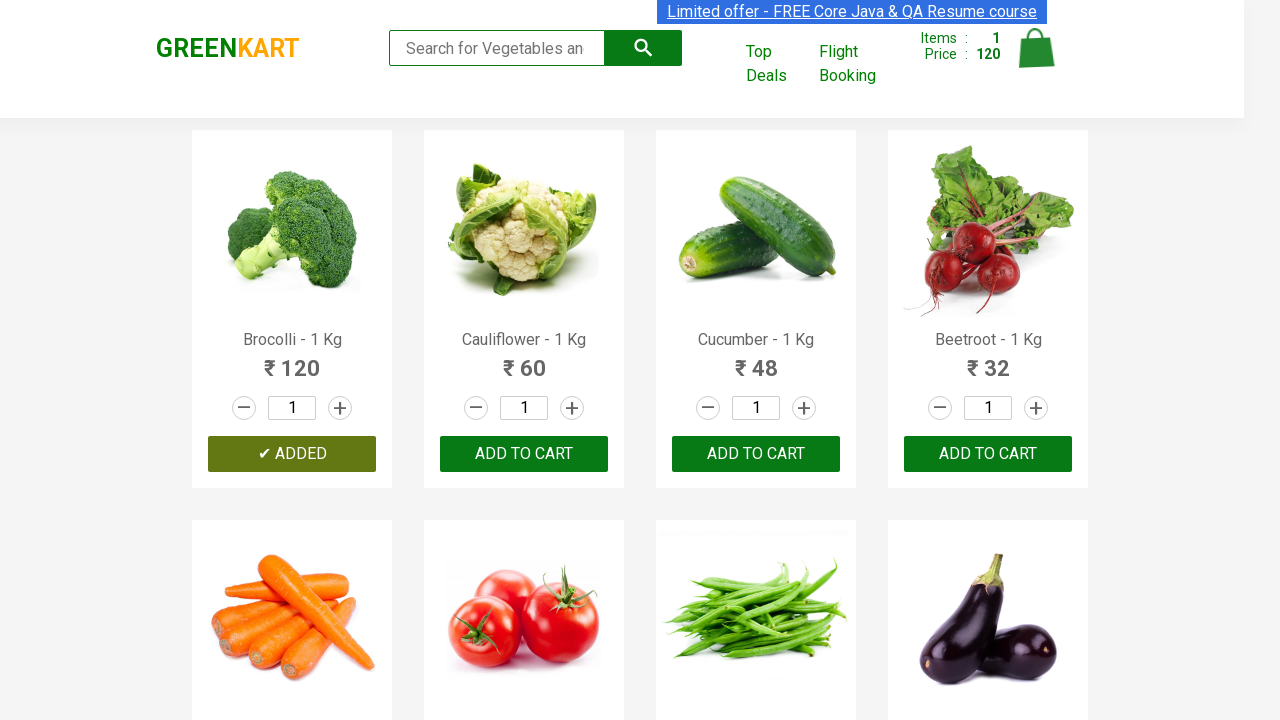

Retrieved product text: 'Cauliflower - 1 Kg'
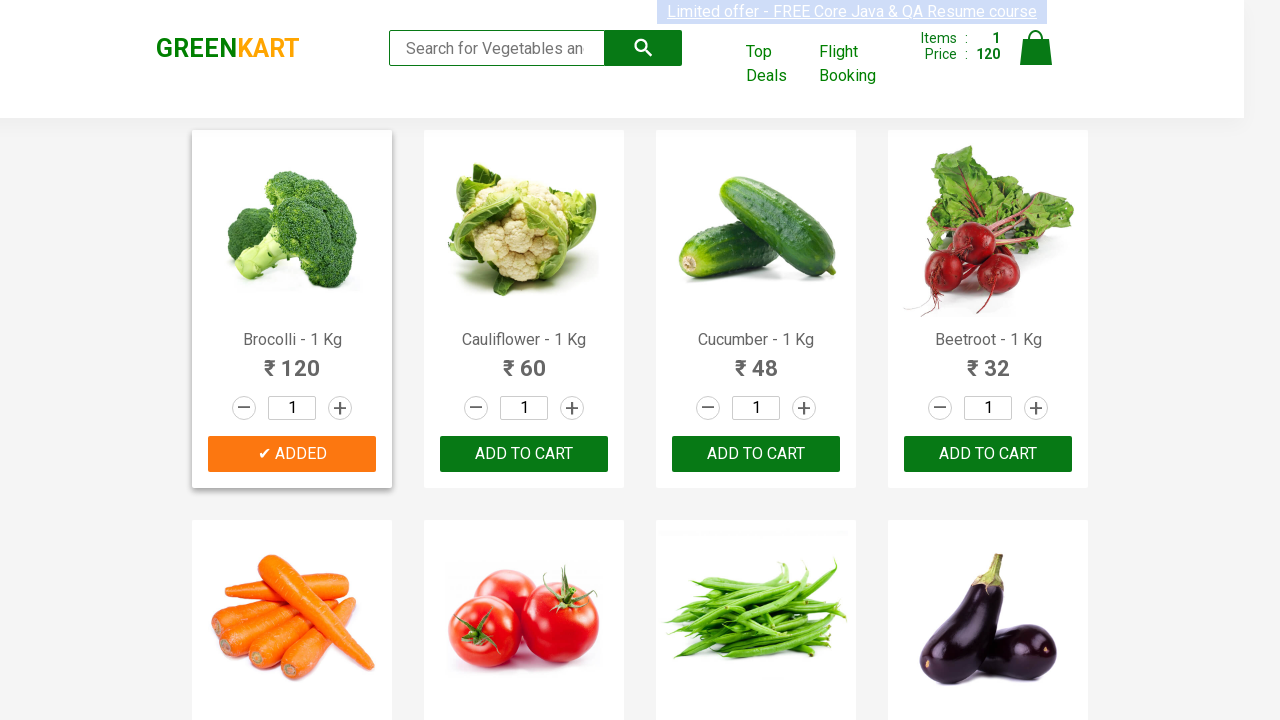

Formatted product name: 'Cauliflower'
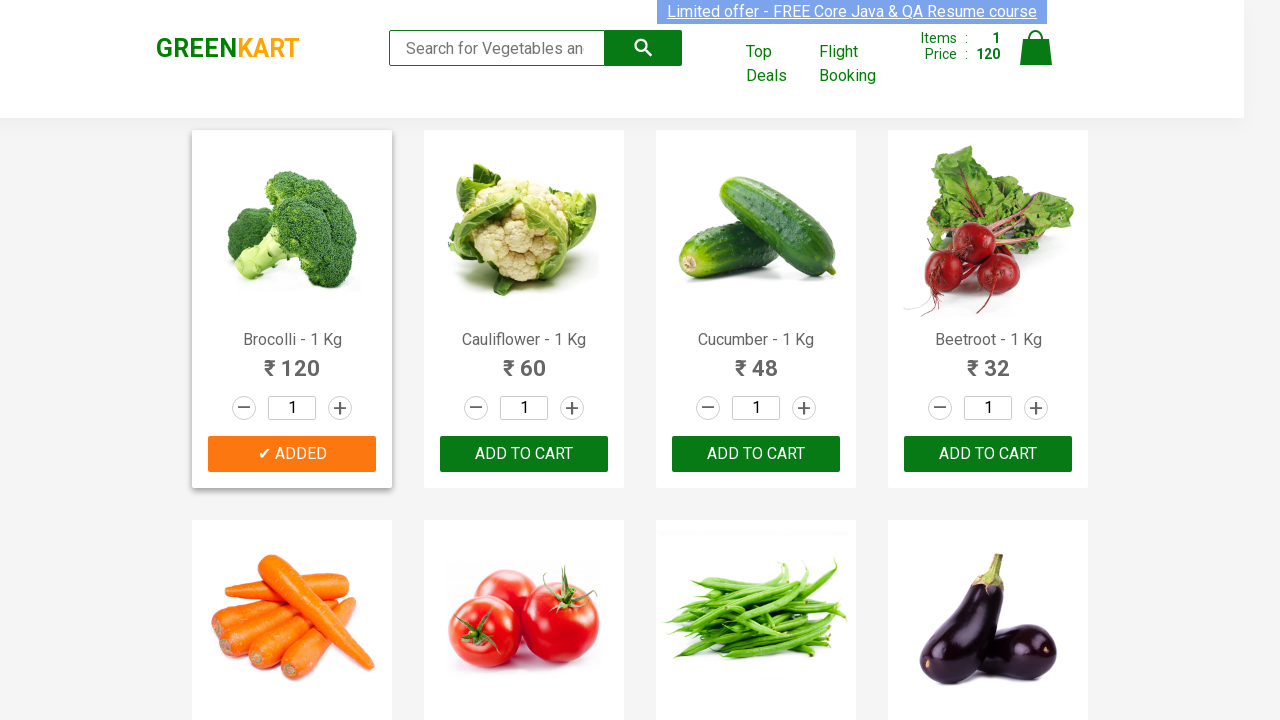

Retrieved product text: 'Cucumber - 1 Kg'
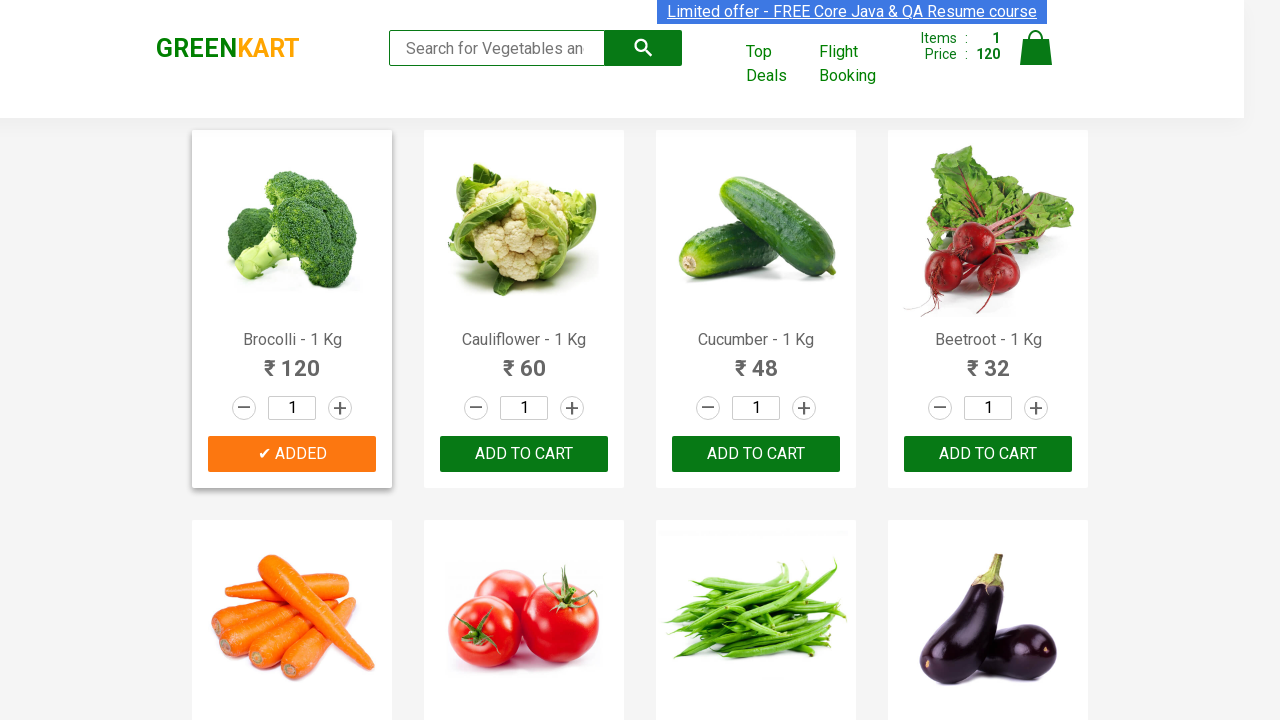

Formatted product name: 'Cucumber'
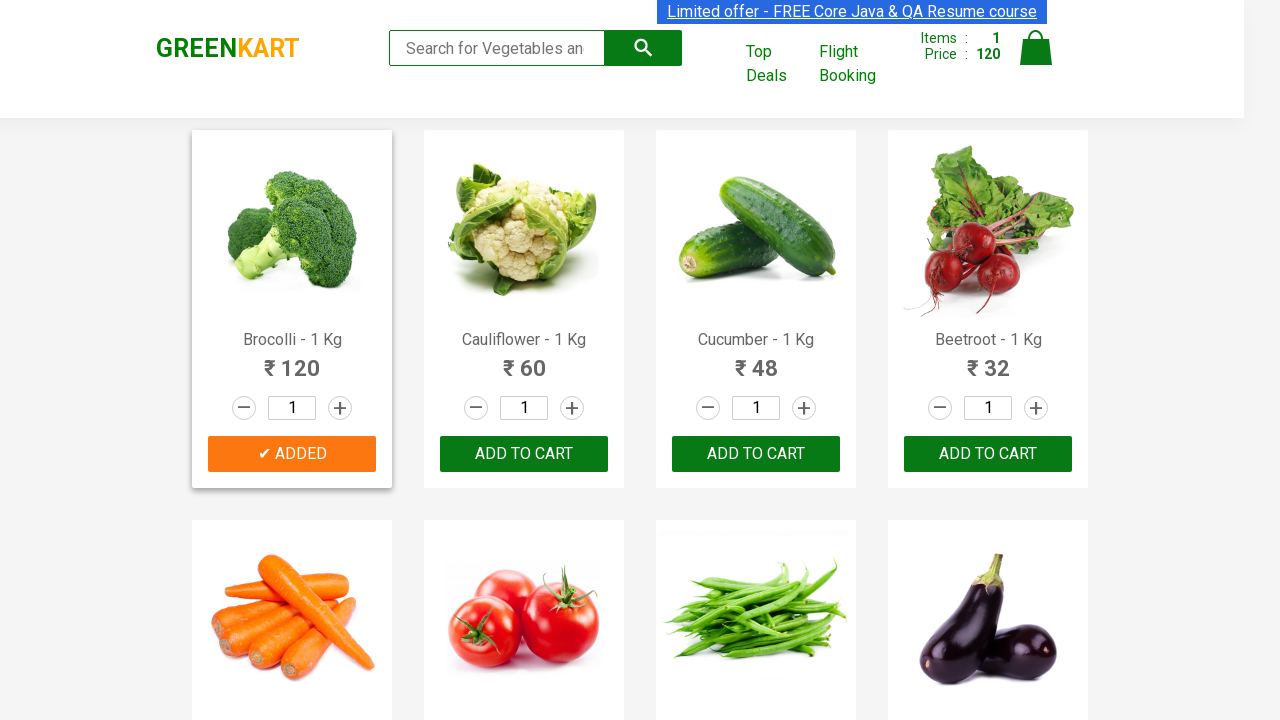

Found needed item 'Cucumber' (item 2 of 3)
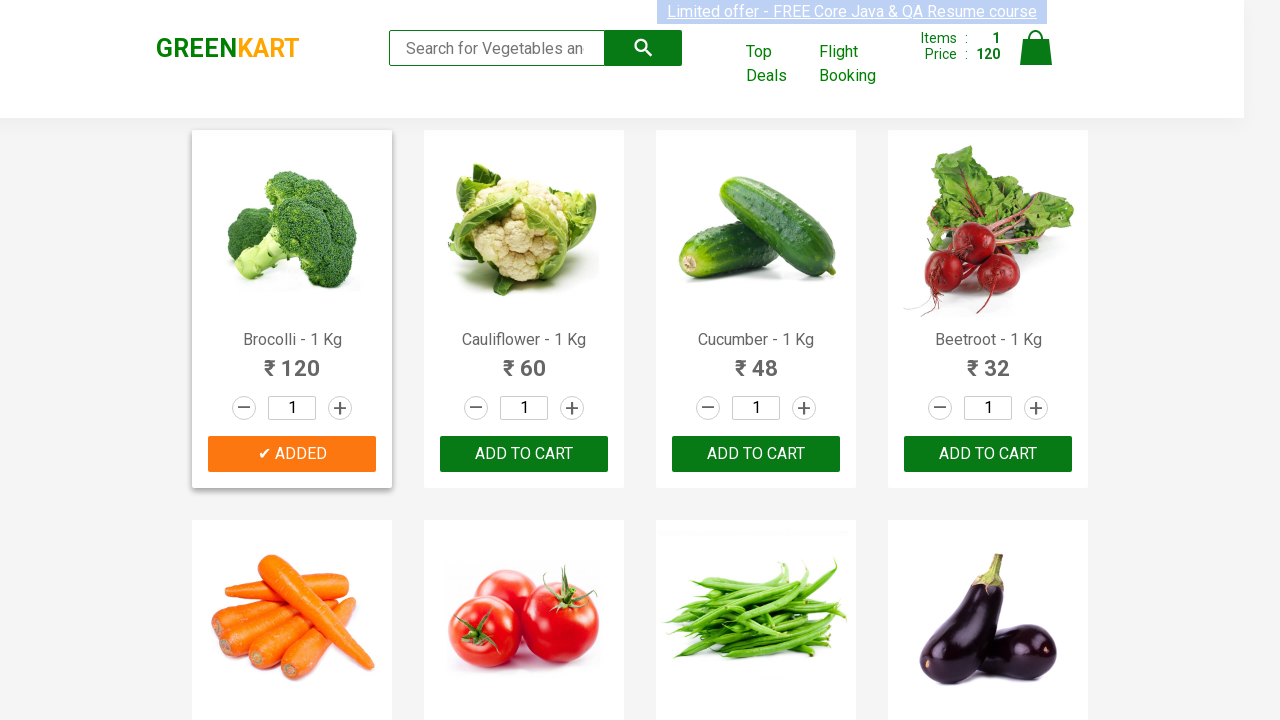

Clicked 'Add to Cart' button for 'Cucumber' at (756, 454) on xpath=//div[@class='product-action']/button >> nth=2
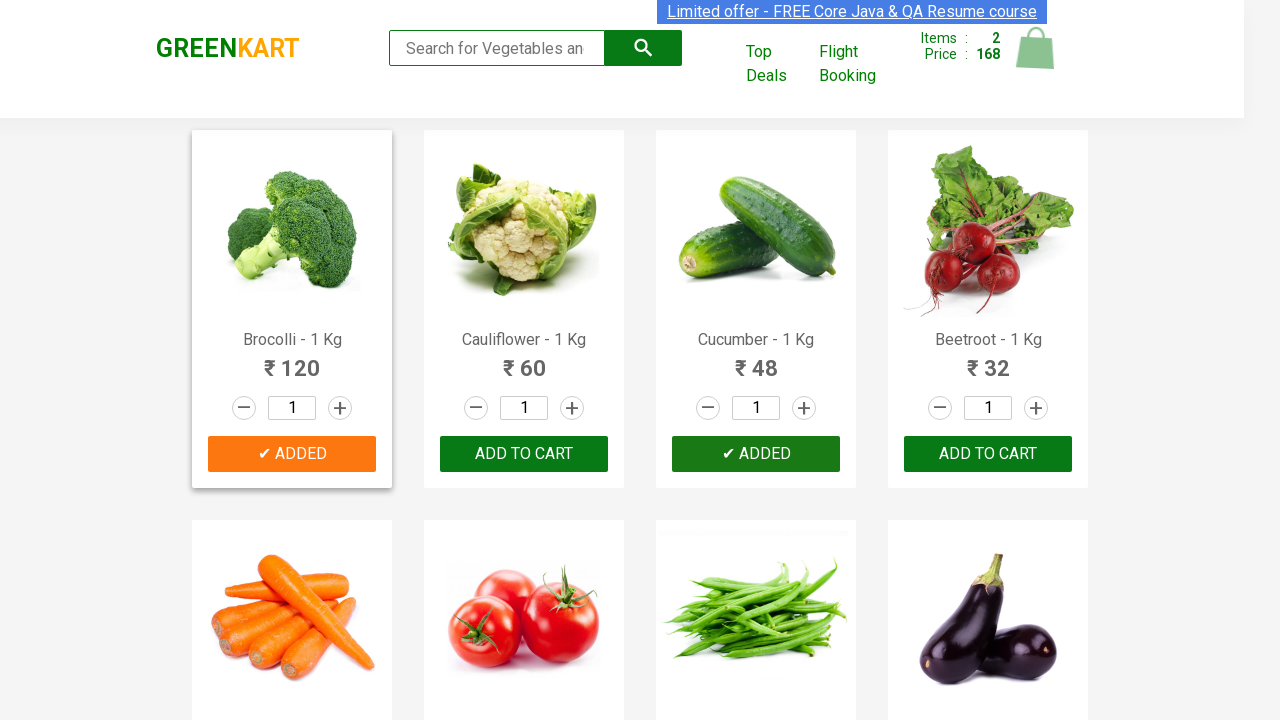

Retrieved product text: 'Beetroot - 1 Kg'
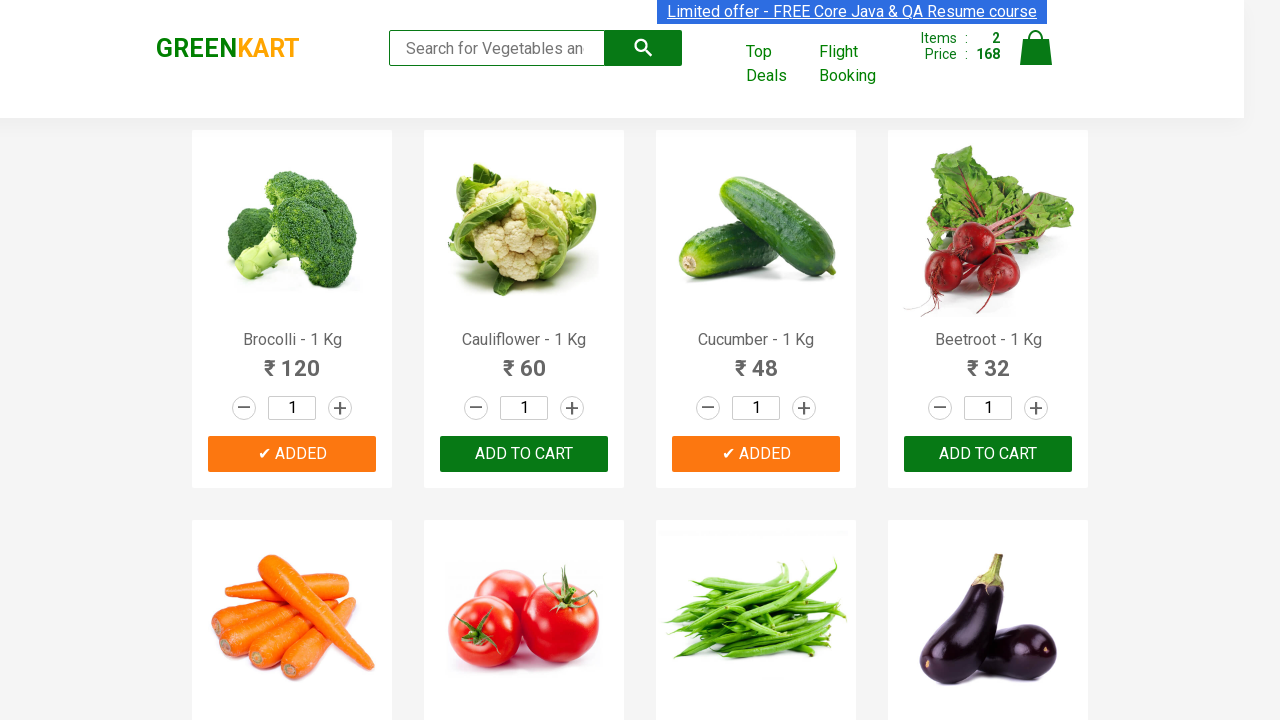

Formatted product name: 'Beetroot'
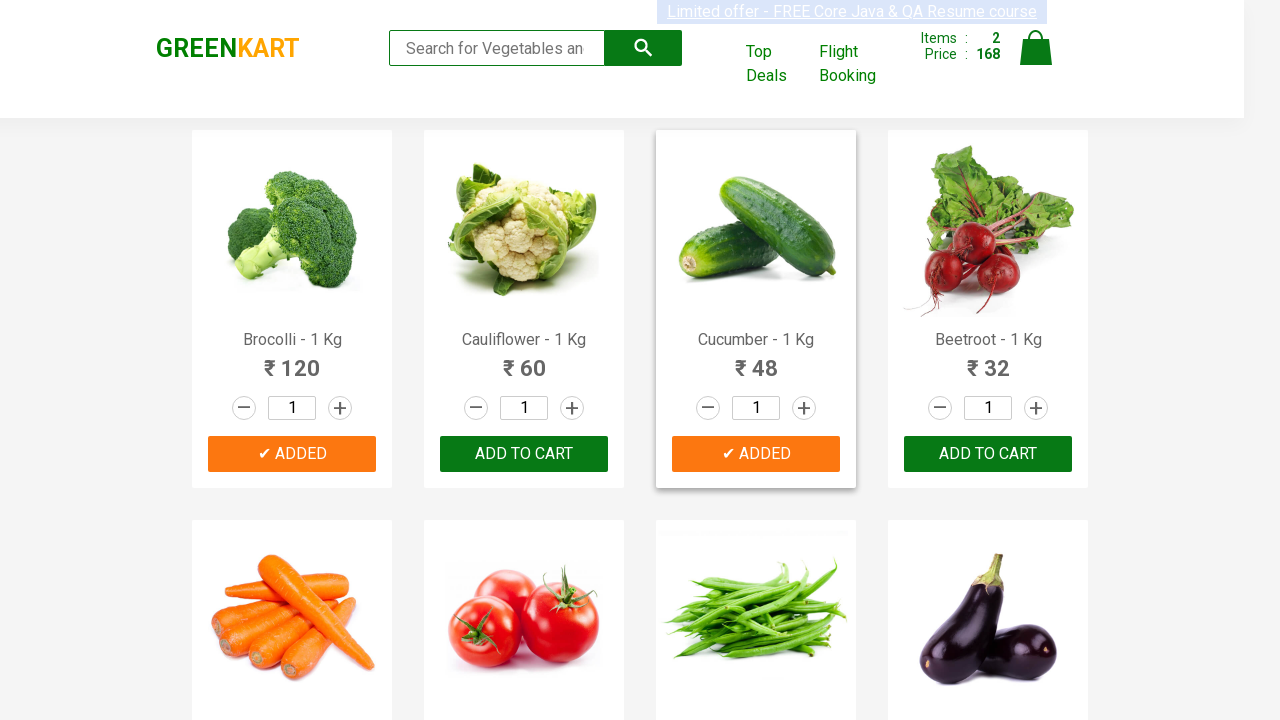

Found needed item 'Beetroot' (item 3 of 3)
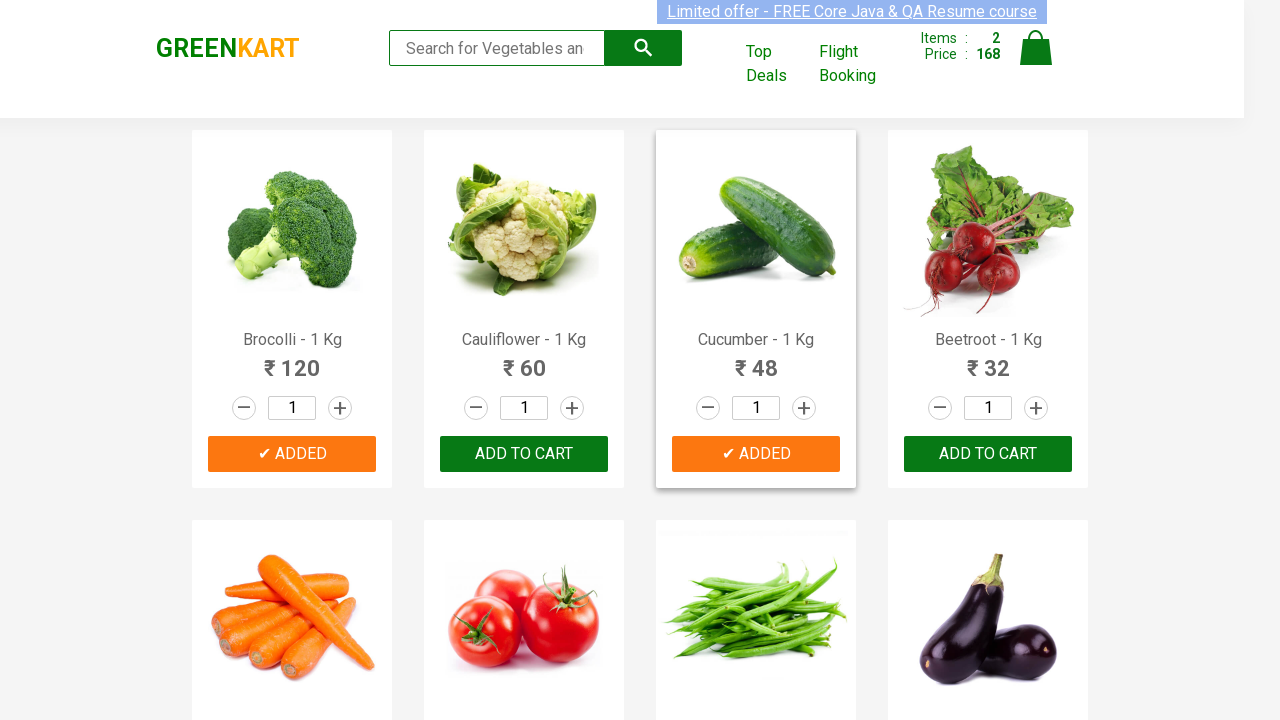

Clicked 'Add to Cart' button for 'Beetroot' at (988, 454) on xpath=//div[@class='product-action']/button >> nth=3
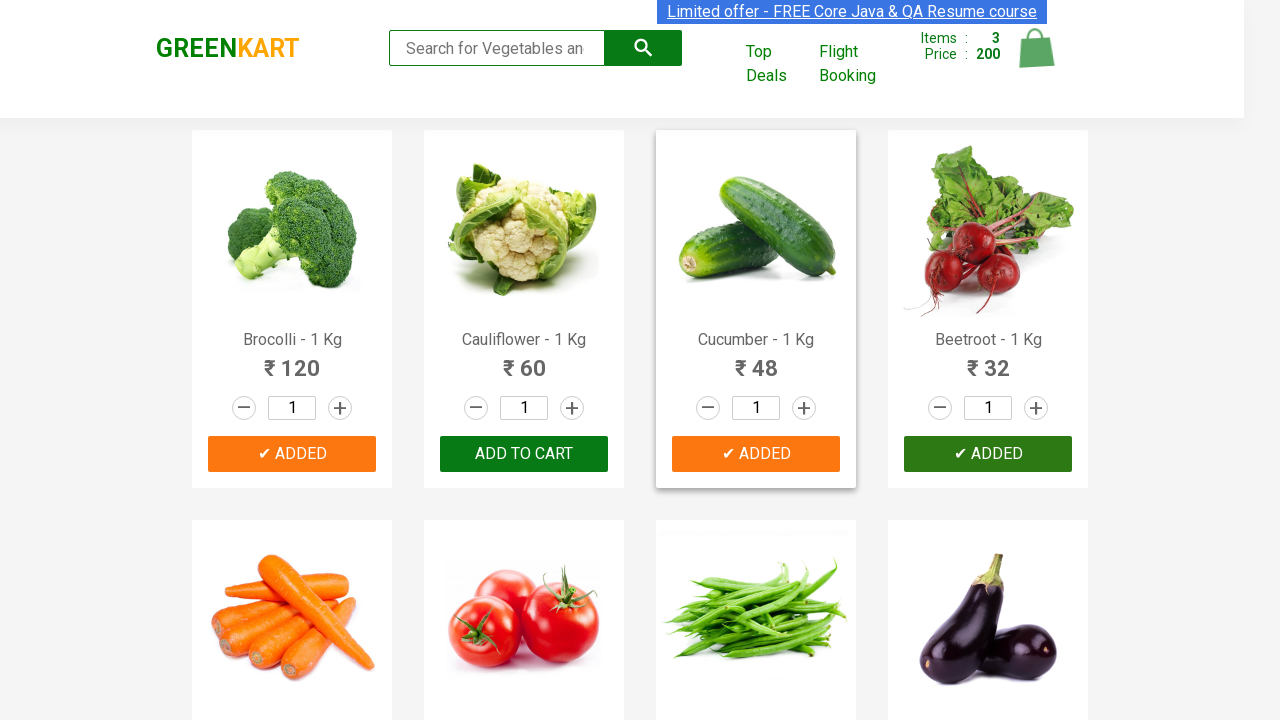

All 3 items added to cart, stopping iteration
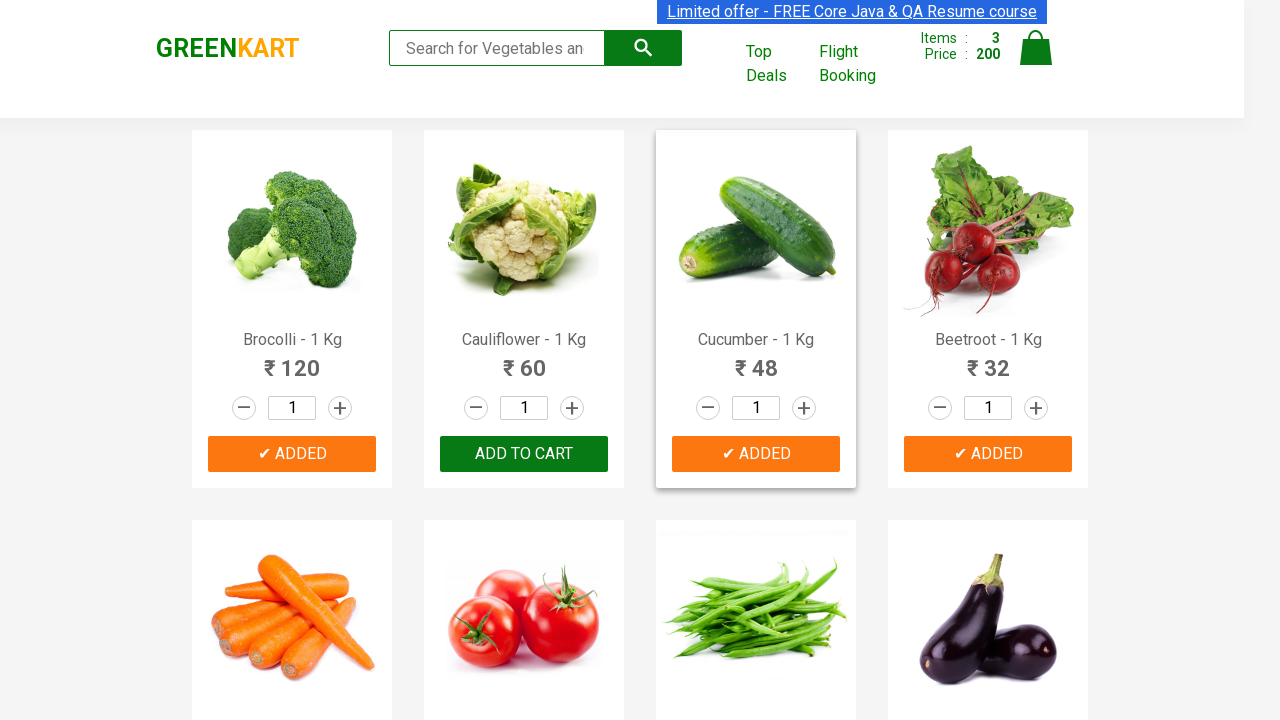

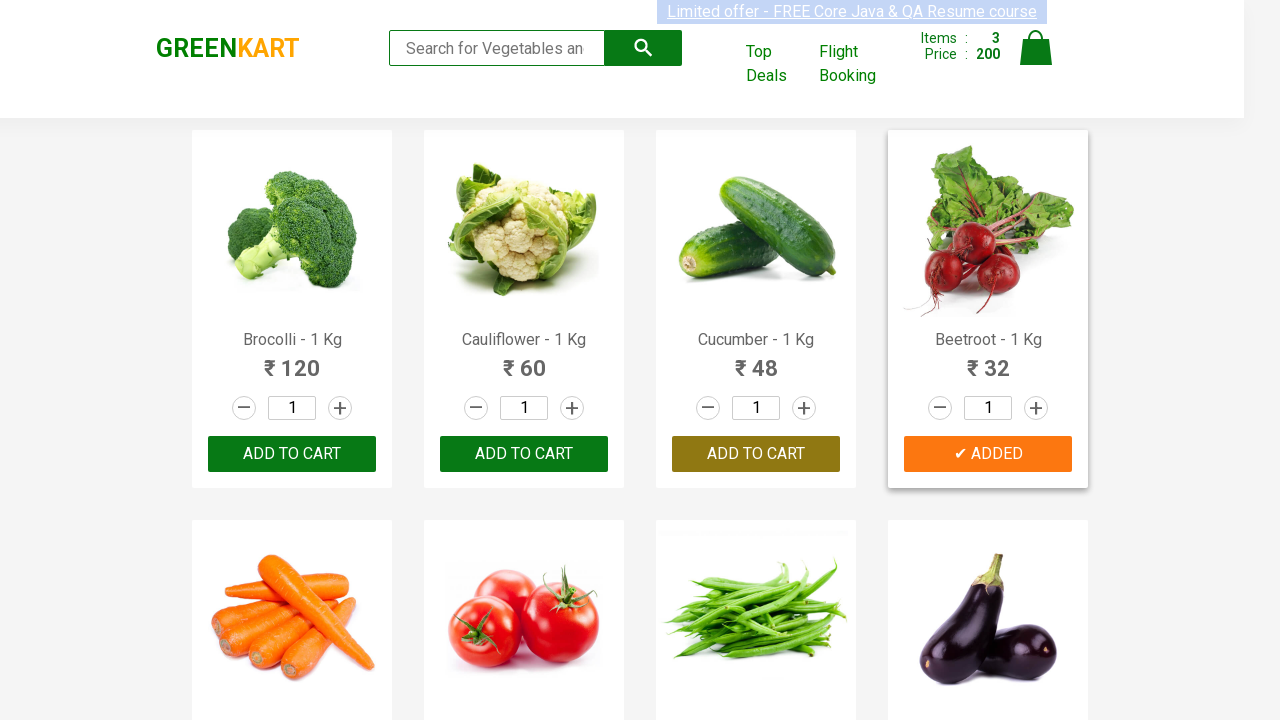